Tests adding a new todo item to a sample todo application by typing text in the input field and pressing Enter, then verifying the item appears in the list.

Starting URL: https://lambdatest.github.io/sample-todo-app/

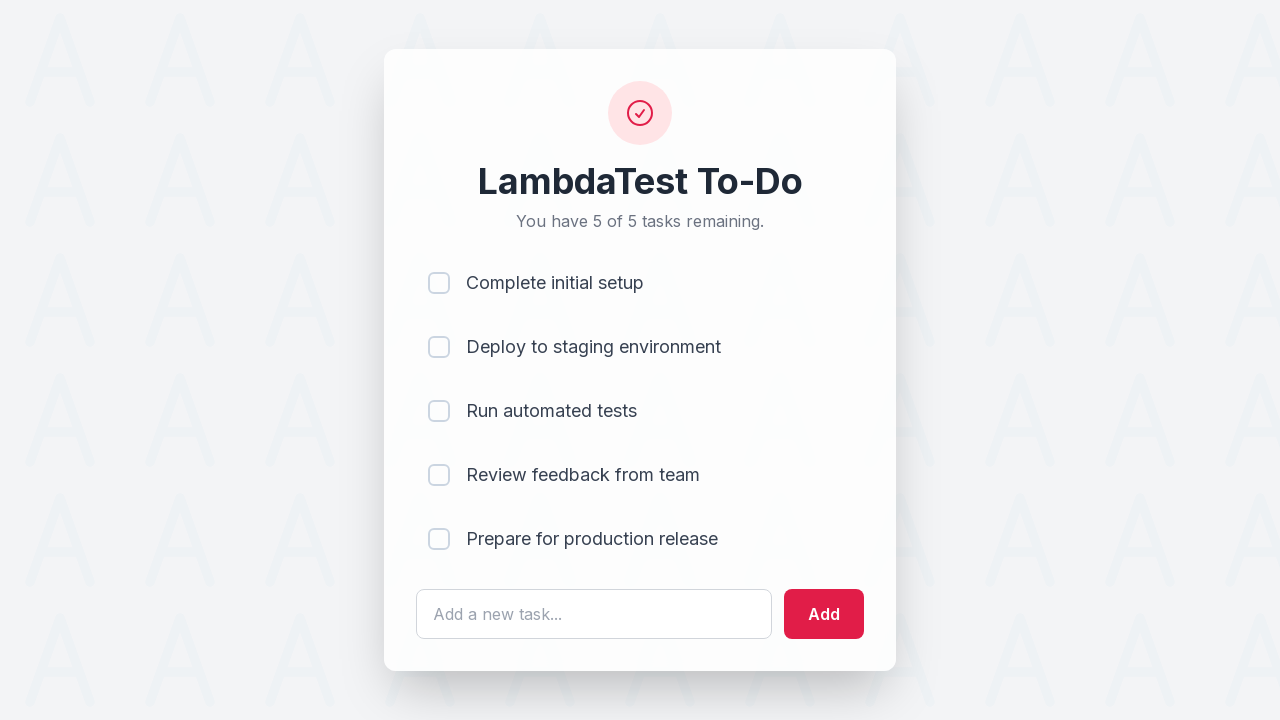

Filled todo input field with 'Sixth Item' on #sampletodotext
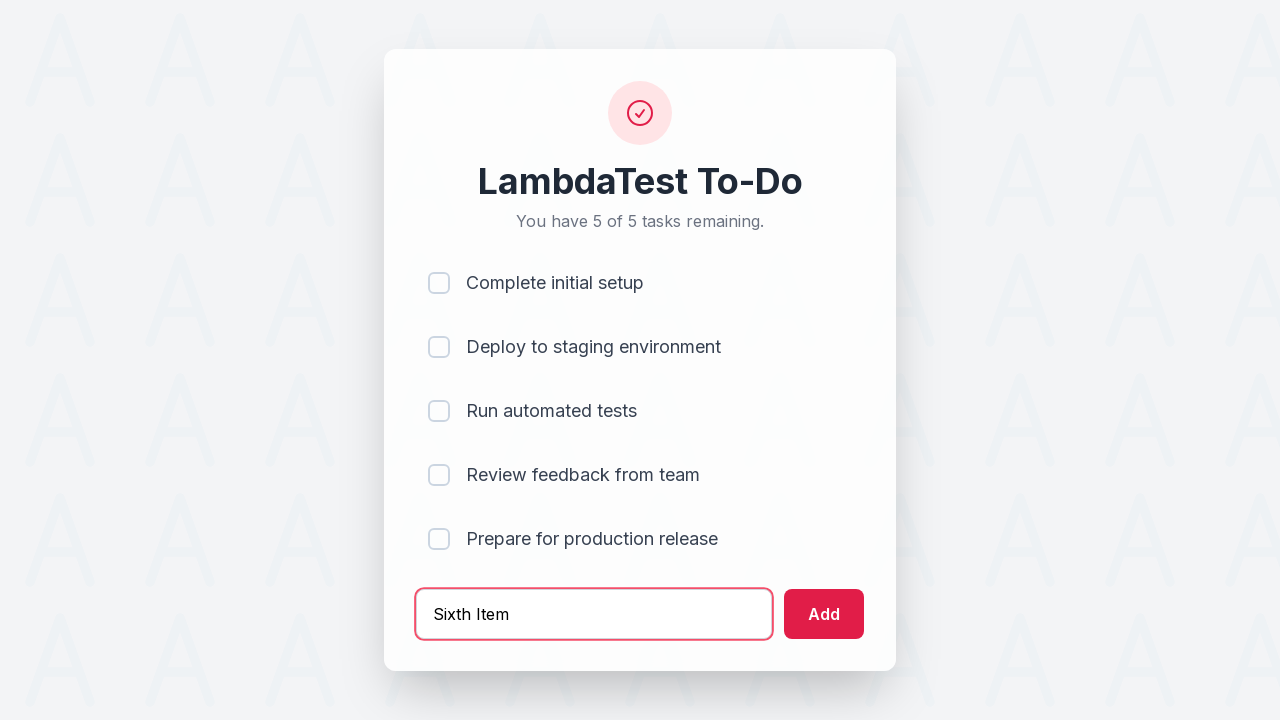

Pressed Enter to add the todo item on #sampletodotext
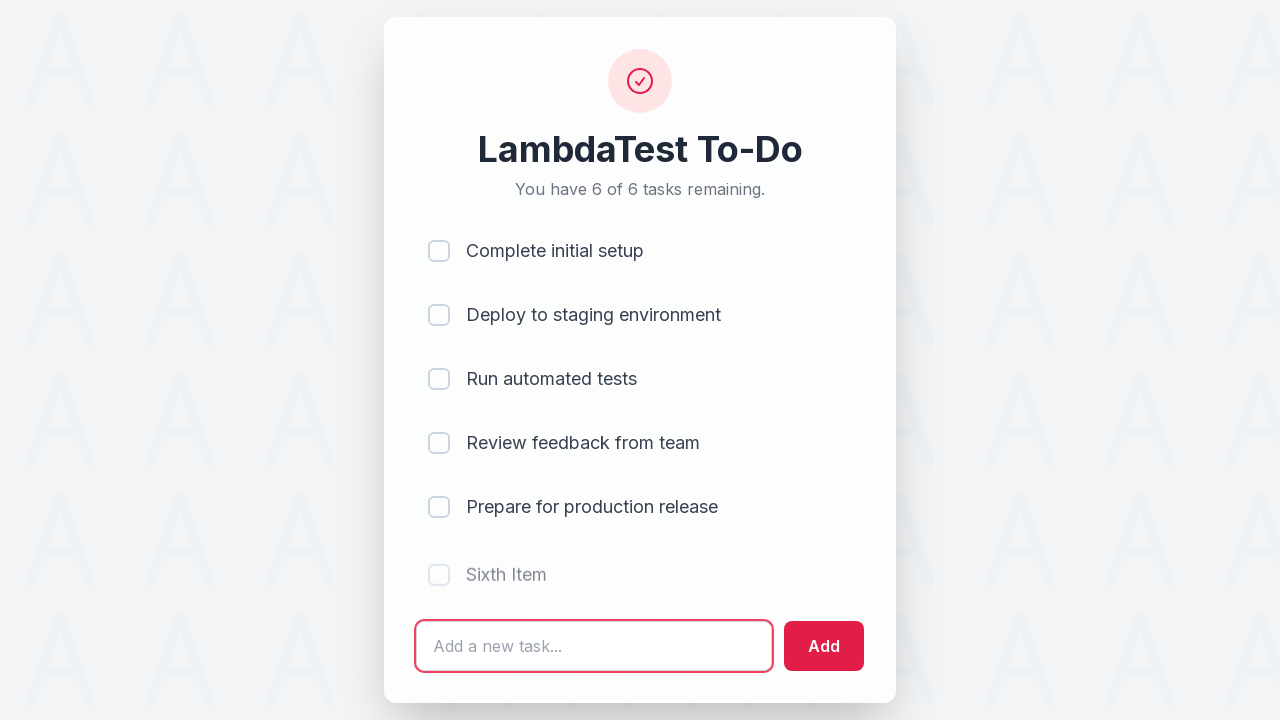

Verified the new todo item appears in the list
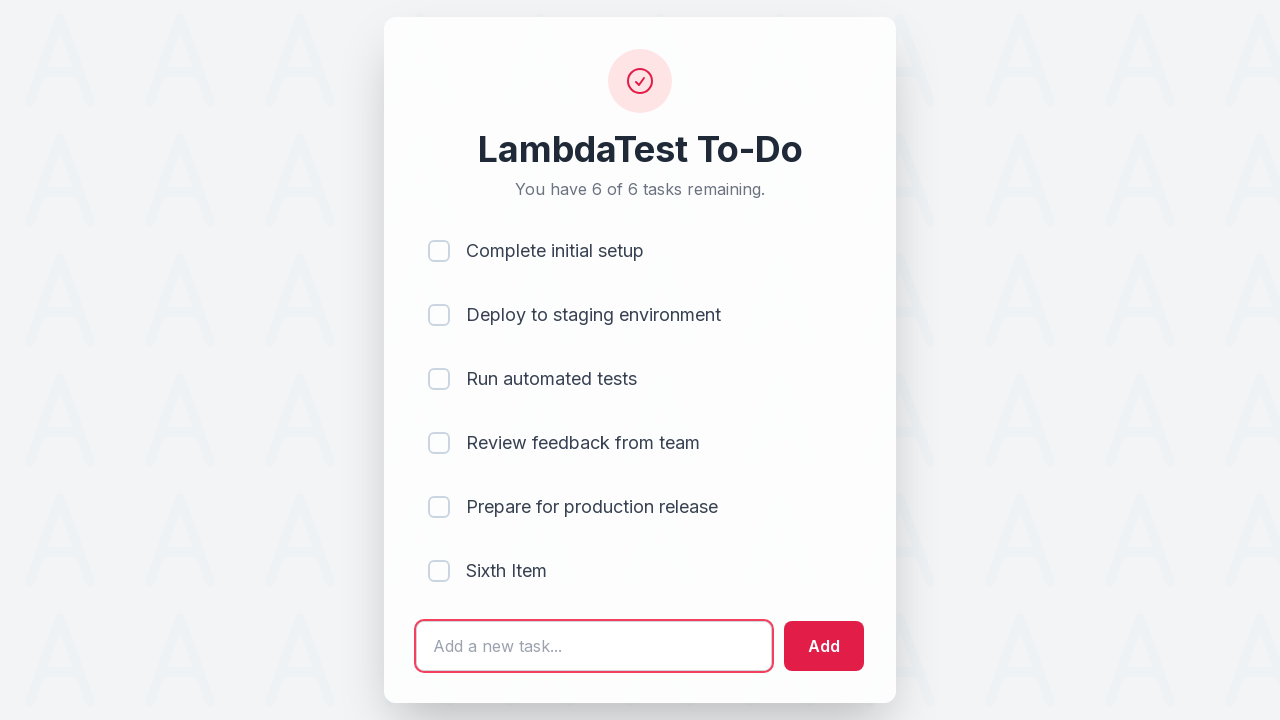

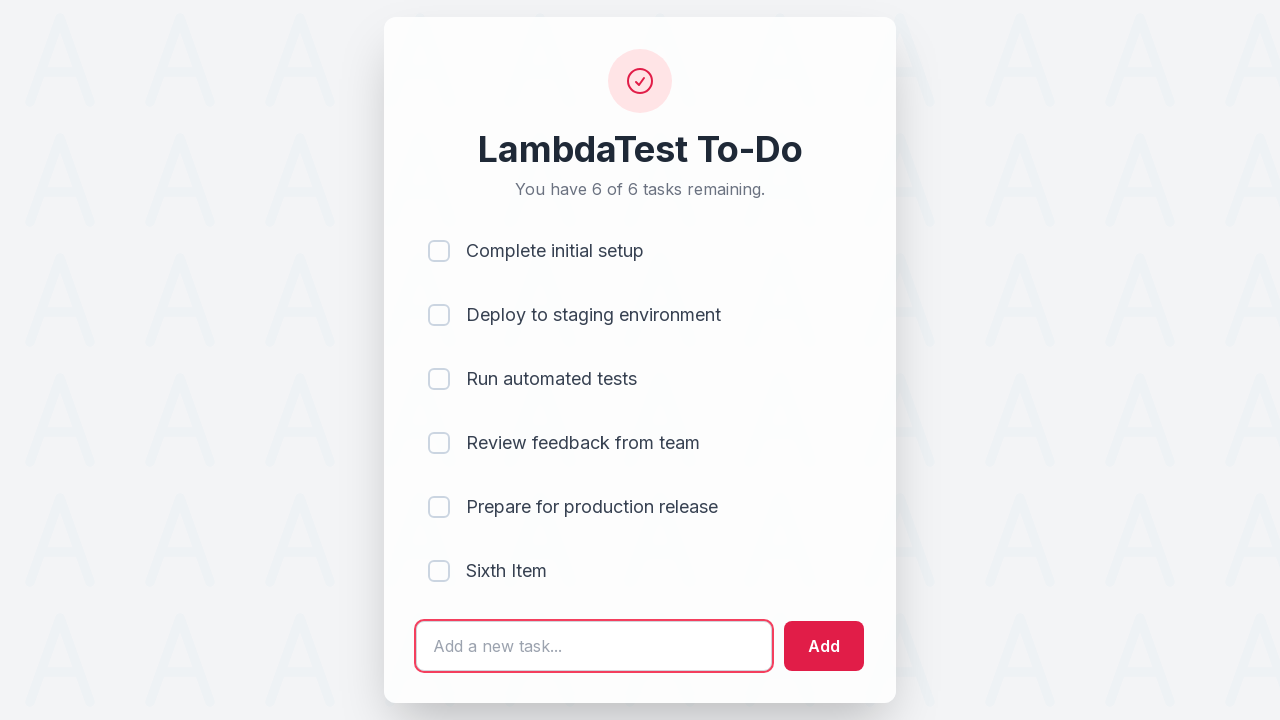